Tests various Playwright validation methods including show/hide element visibility, JavaScript dialog handling, mouse hover interactions, and iframe navigation

Starting URL: https://rahulshettyacademy.com/AutomationPractice/

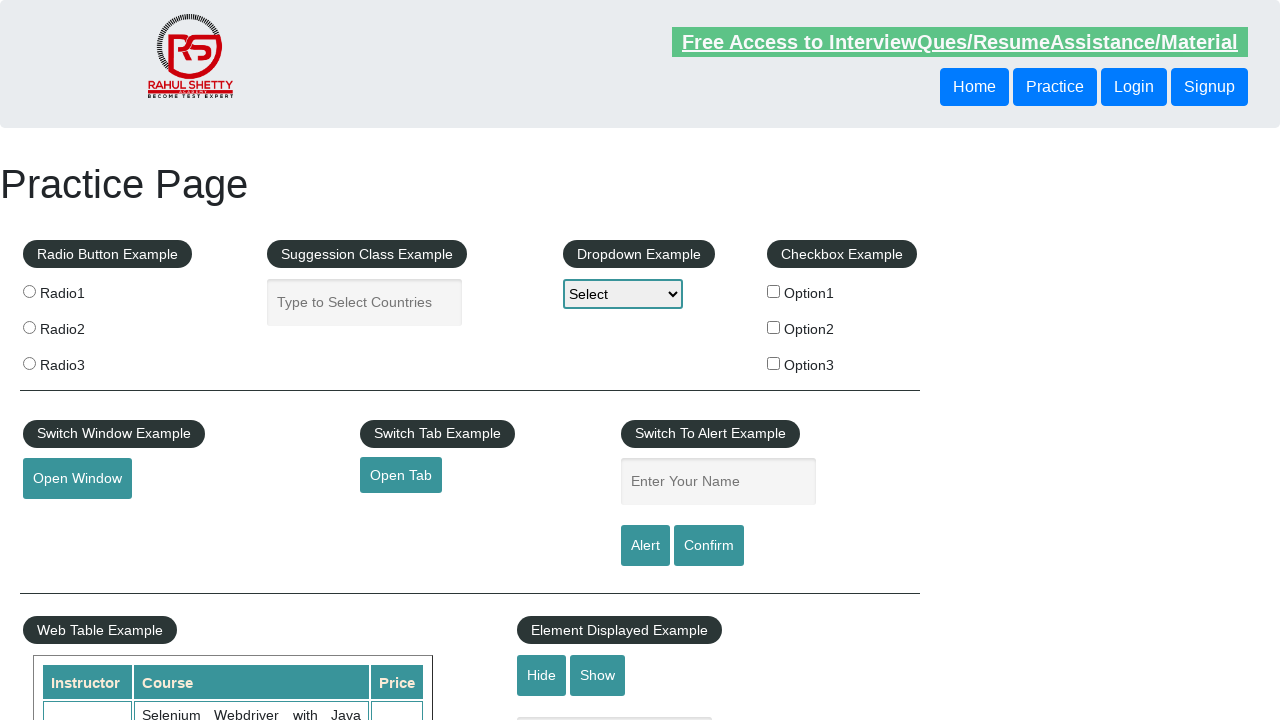

Waited for show/hide element to load
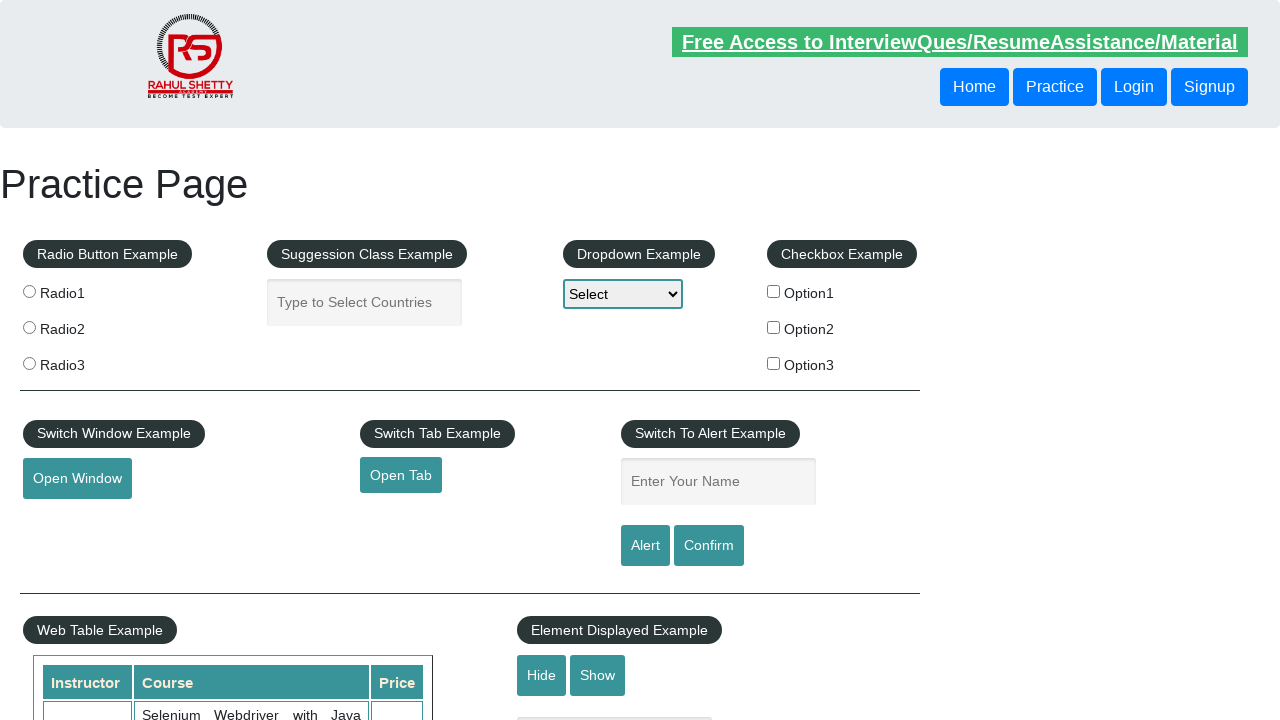

Verified show/hide element is visible
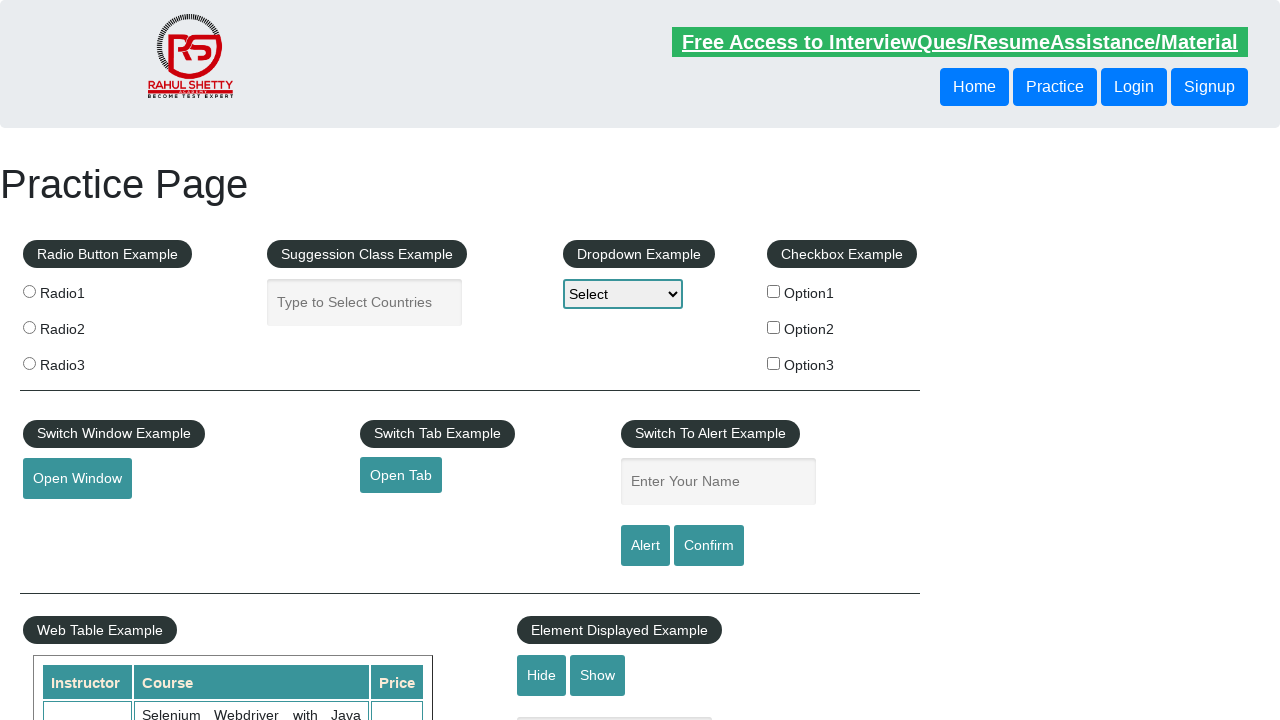

Clicked hide button at (542, 675) on #hide-textbox
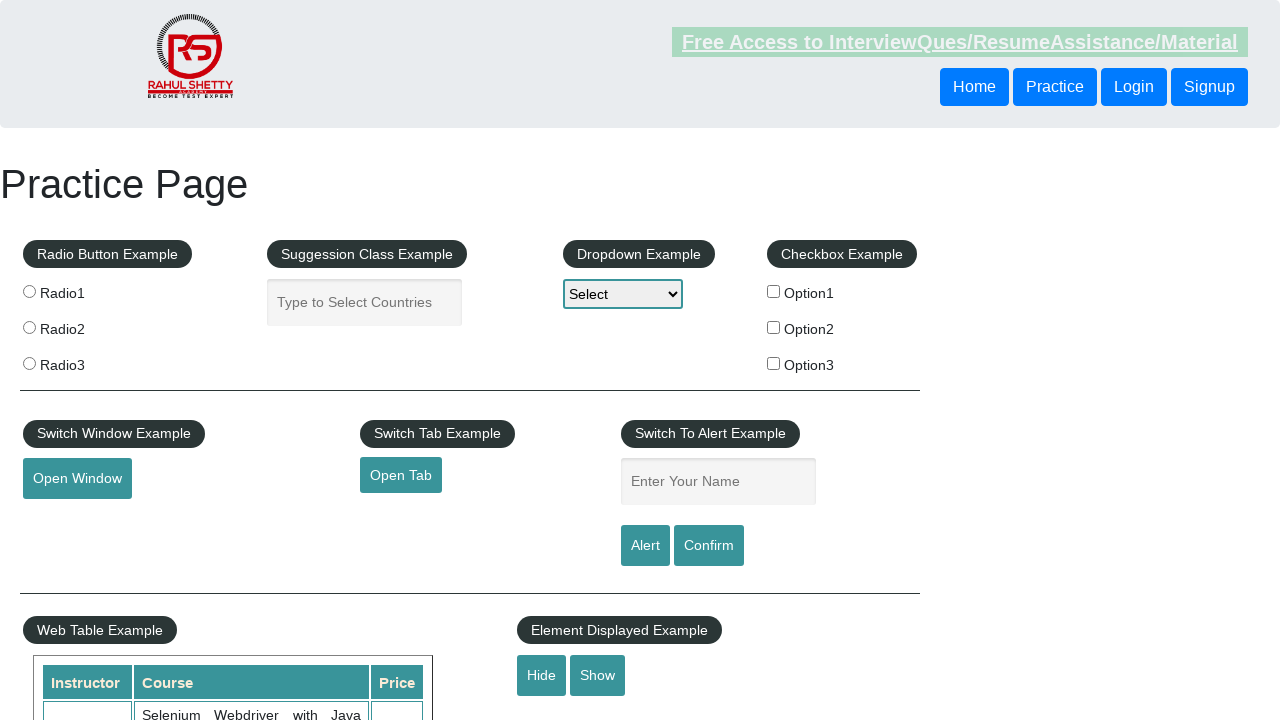

Waited 500ms for hide animation to complete
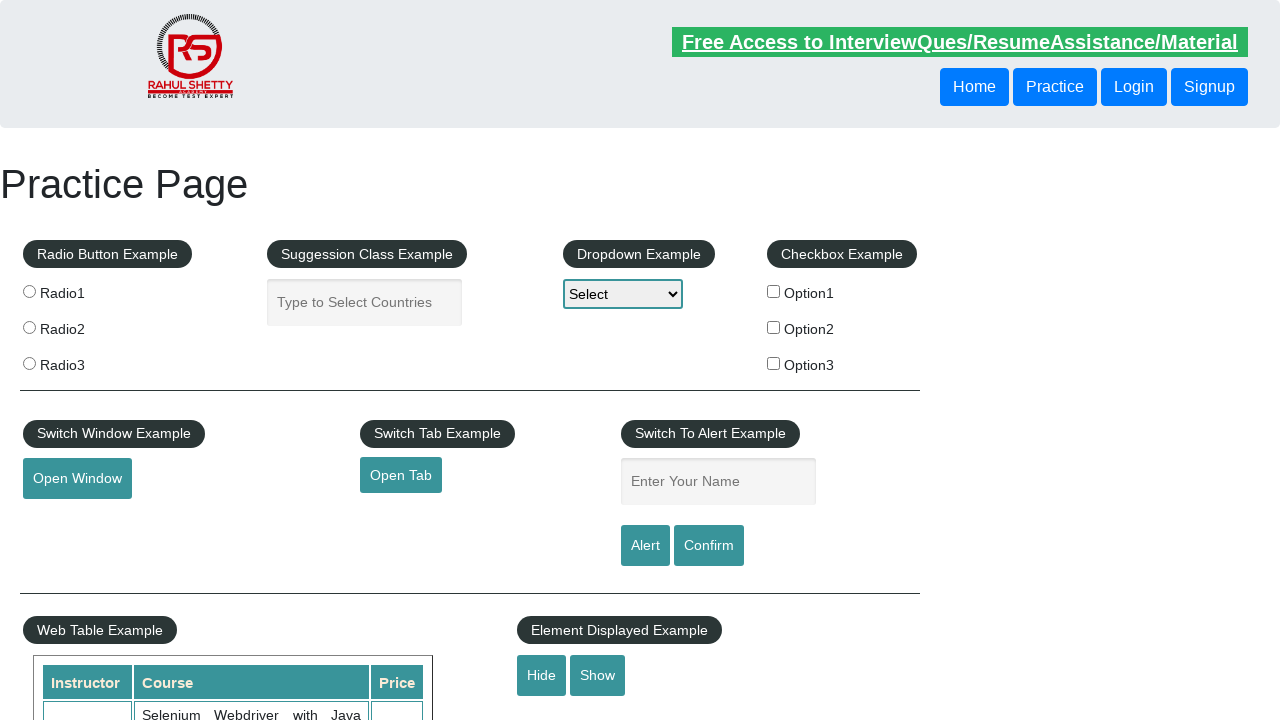

Clicked show button at (598, 675) on #show-textbox
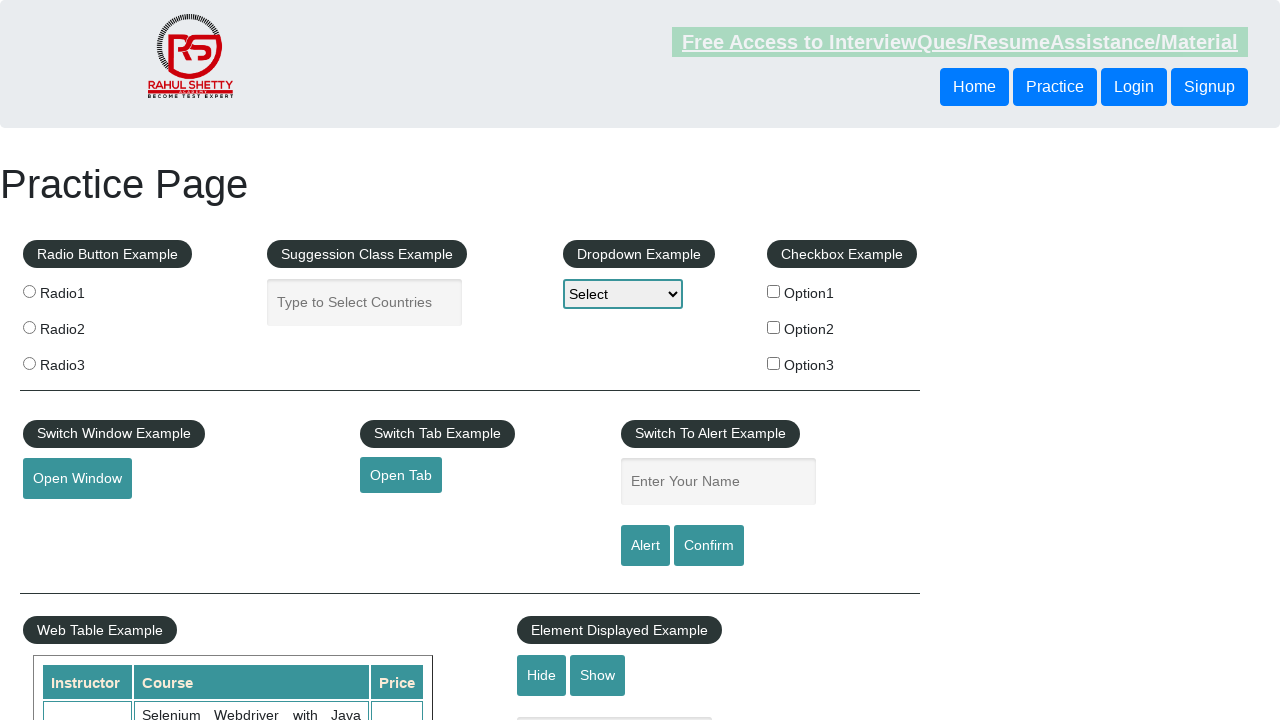

Waited 500ms for show animation to complete
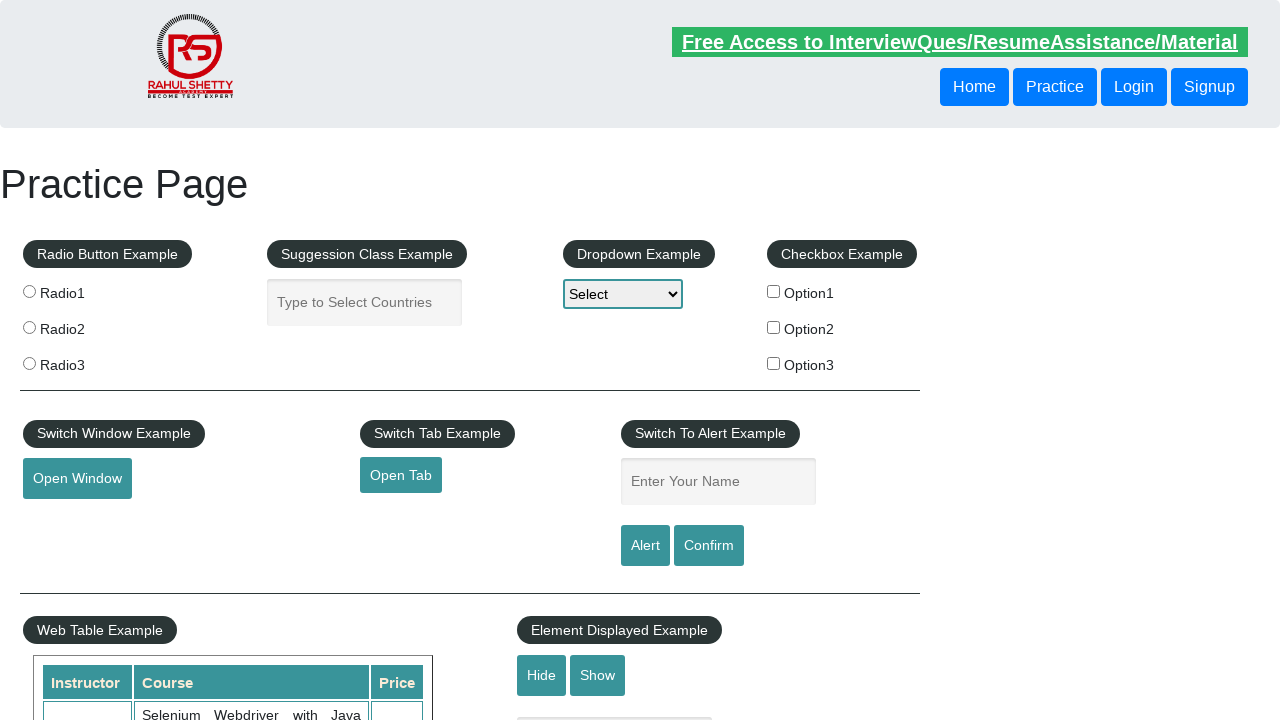

Set up dialog handler to accept dialogs
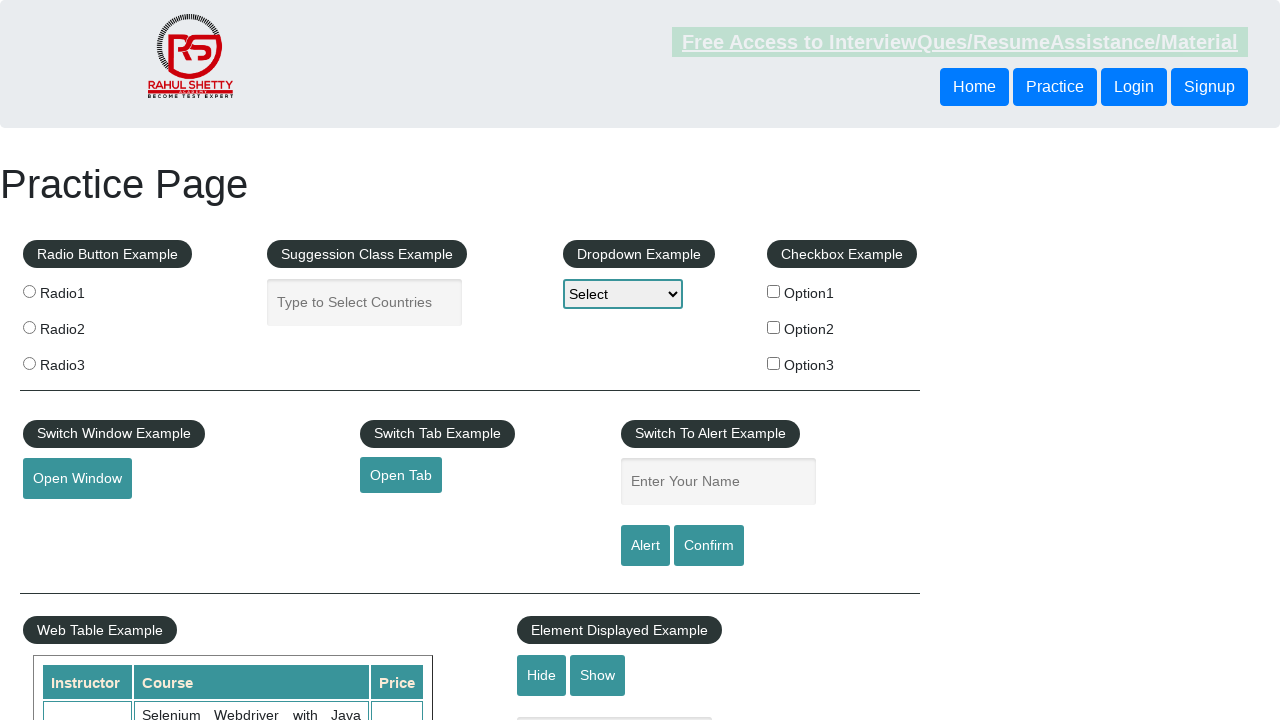

Clicked alert button to trigger JavaScript dialog at (645, 546) on #alertbtn
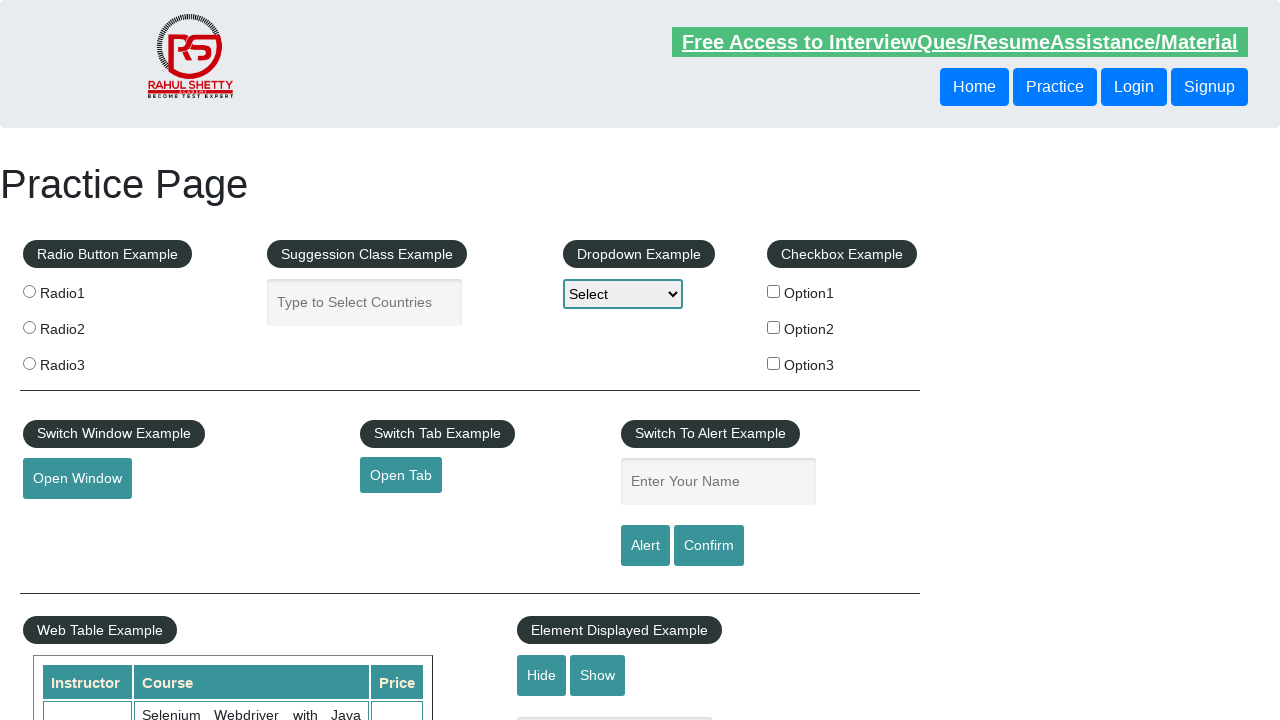

Hovered over mouse hover element at (83, 361) on #mousehover
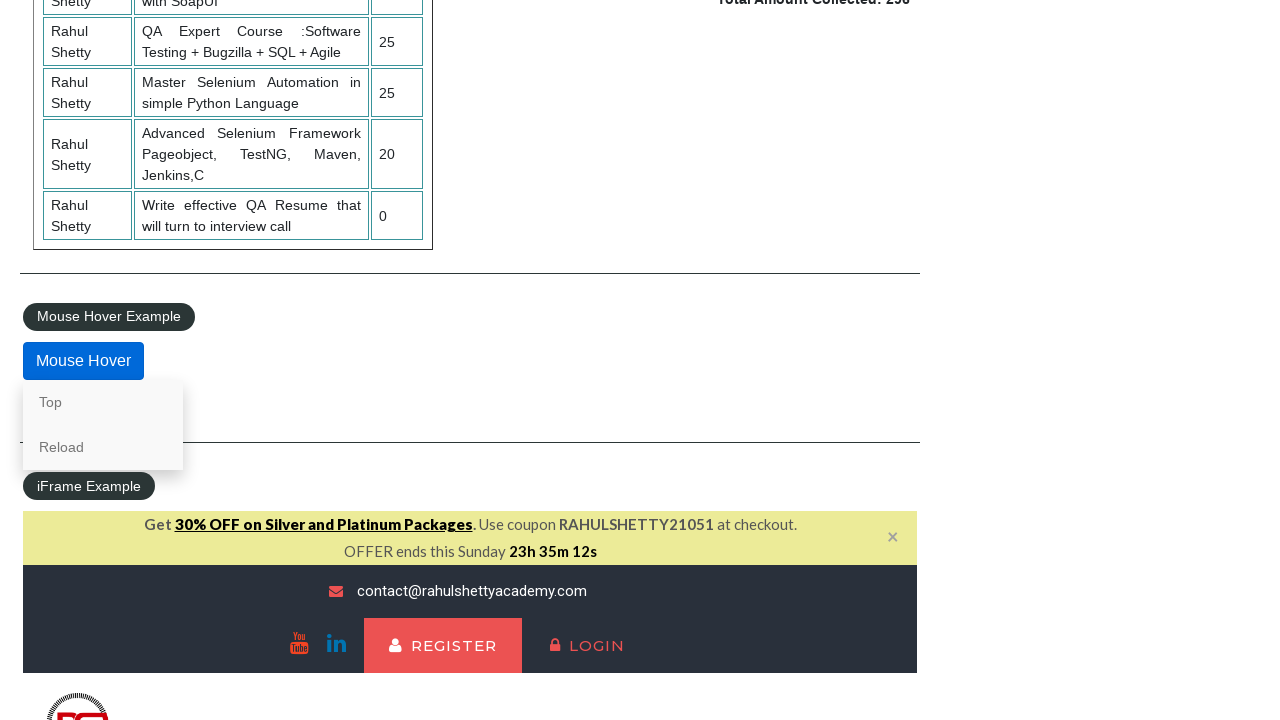

Waited for hover content to become visible
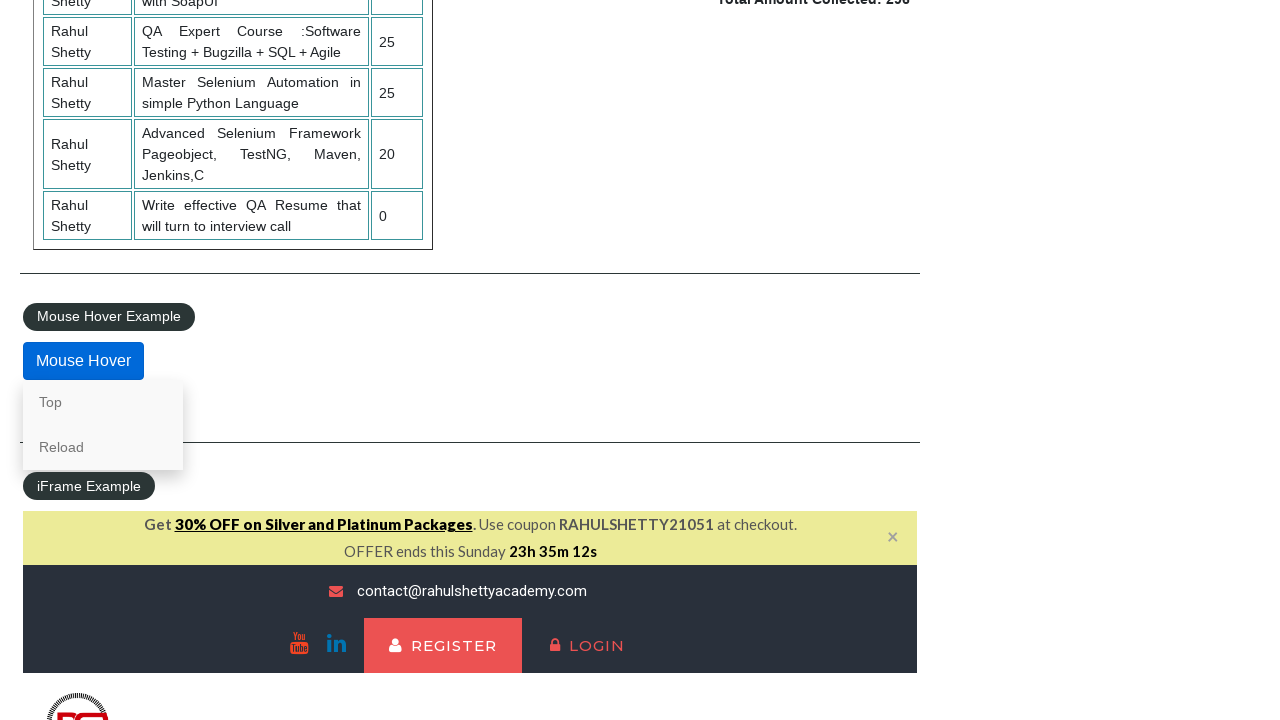

Located courses iframe
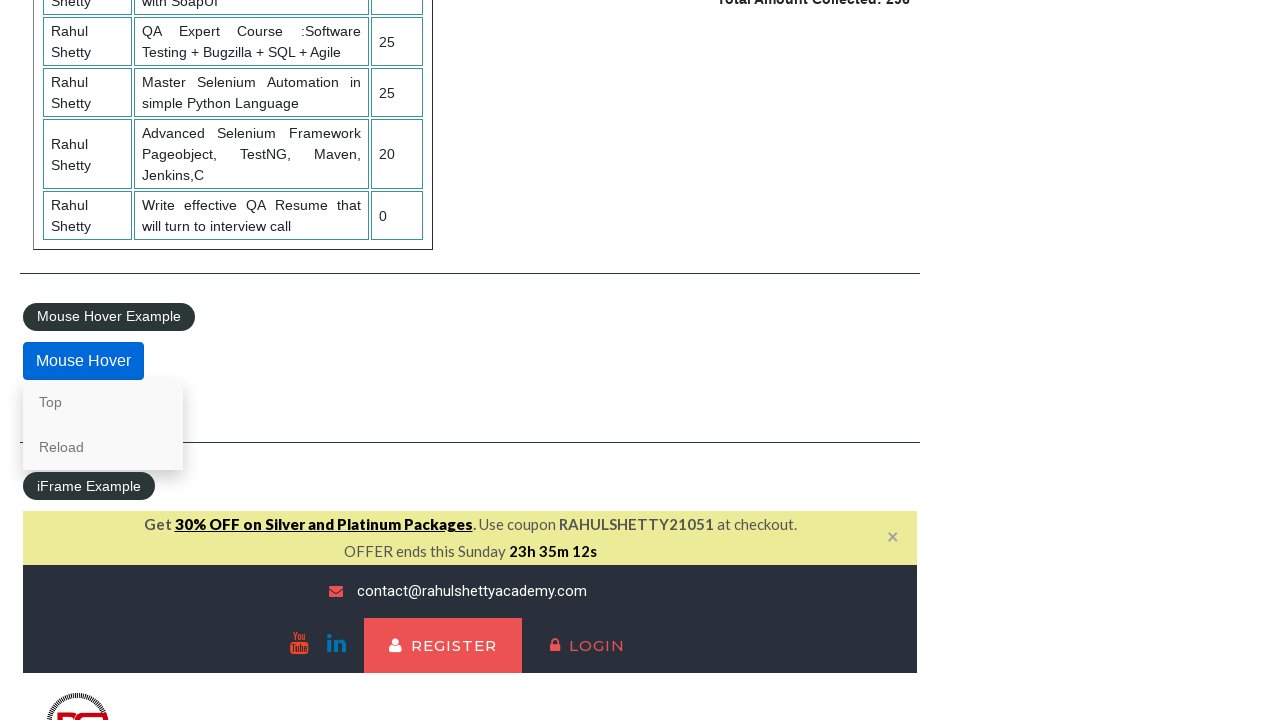

Clicked lifetime access link in iframe at (307, 360) on #courses-iframe >> internal:control=enter-frame >> li a[href="lifetime-access"]:
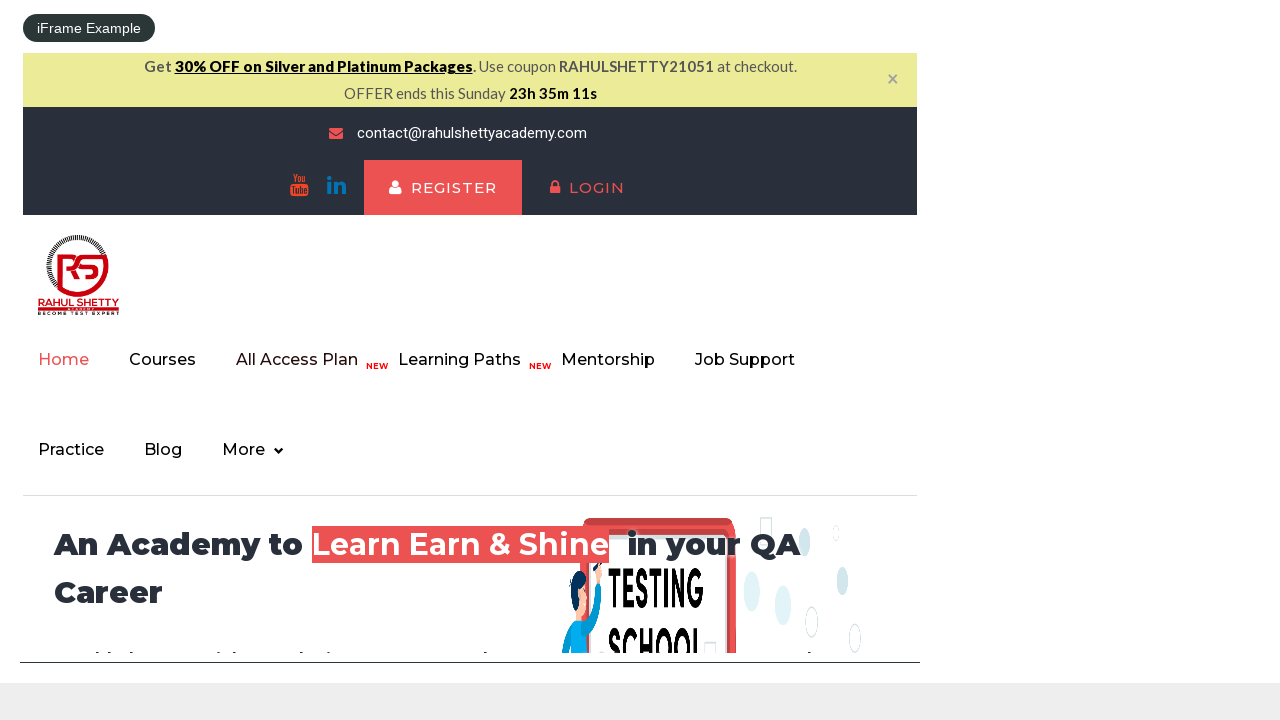

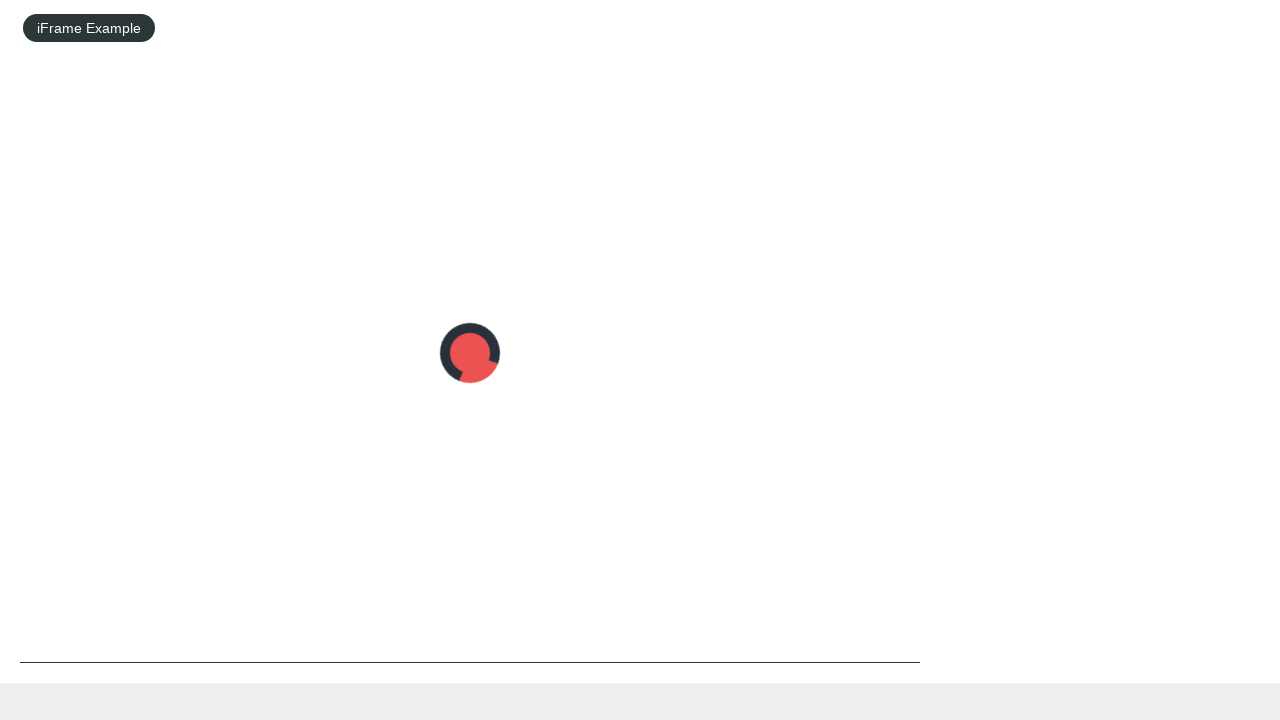